Tests JavaScript alert handling by entering a name in a text field, triggering an alert, verifying the alert text contains the entered name, and accepting the alert

Starting URL: https://rahulshettyacademy.com/AutomationPractice/

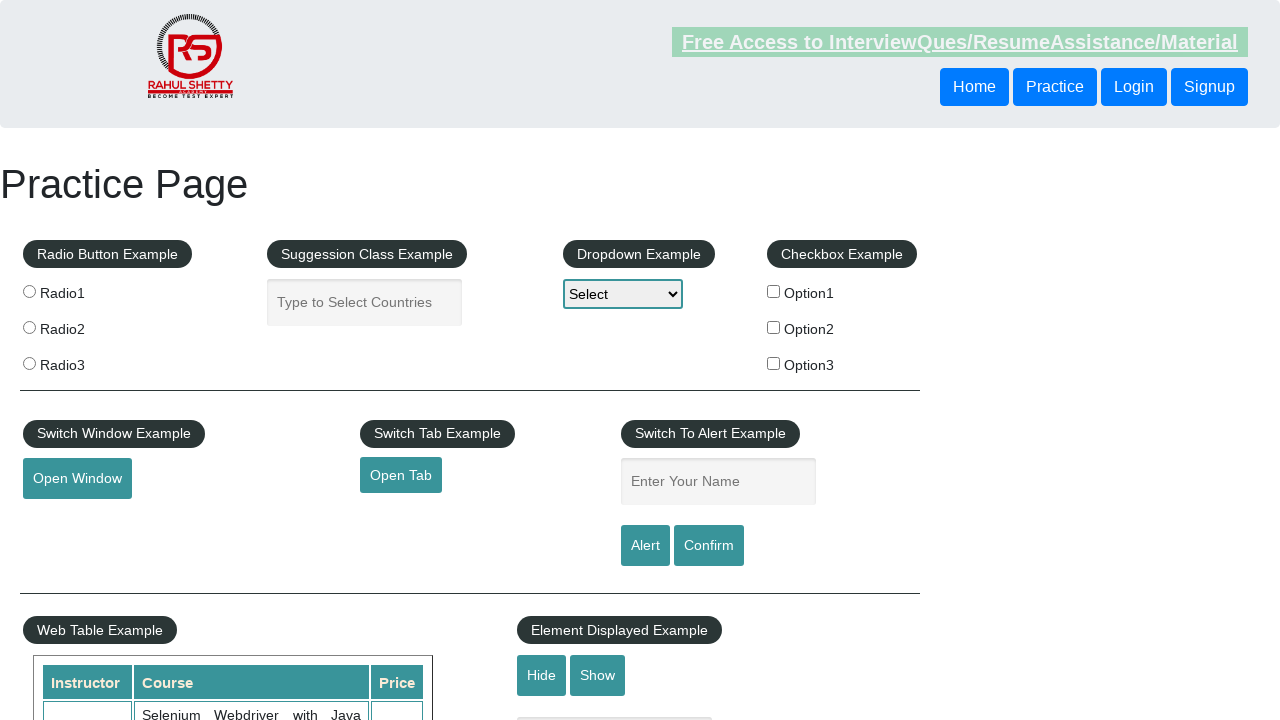

Filled name field with 'Aniruddh' on #name
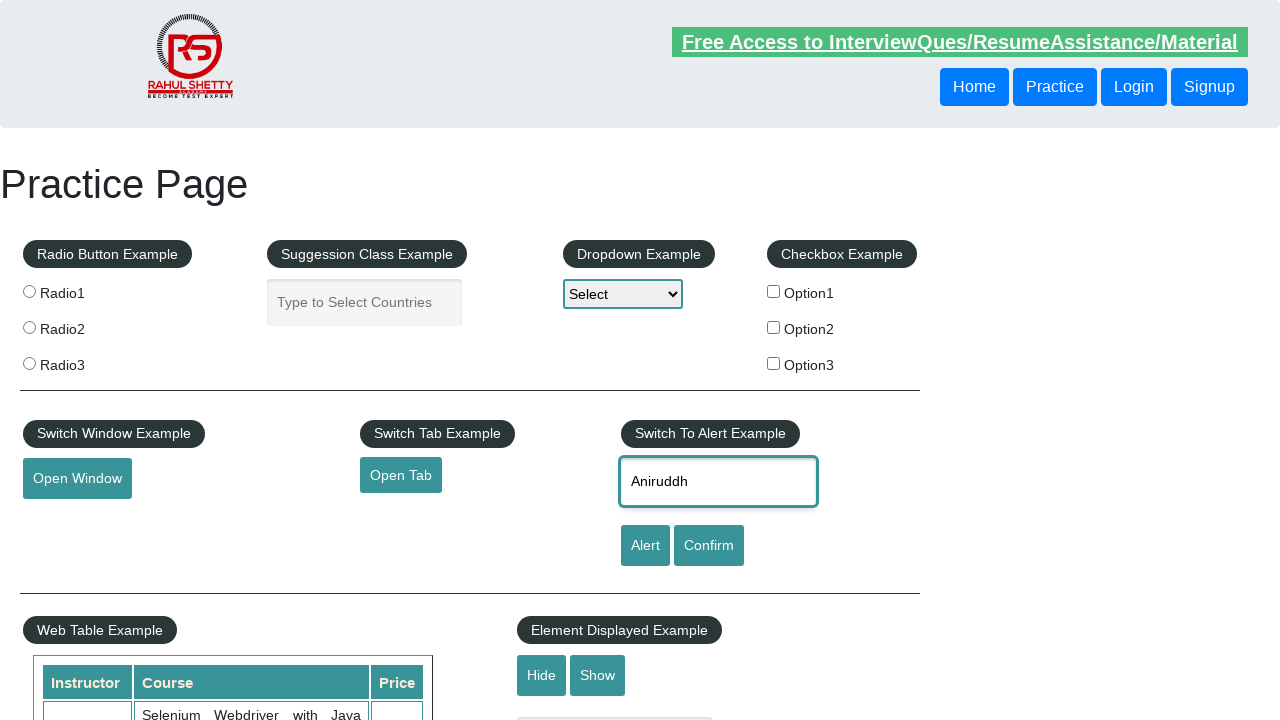

Clicked alert button to trigger JavaScript alert at (645, 546) on #alertbtn
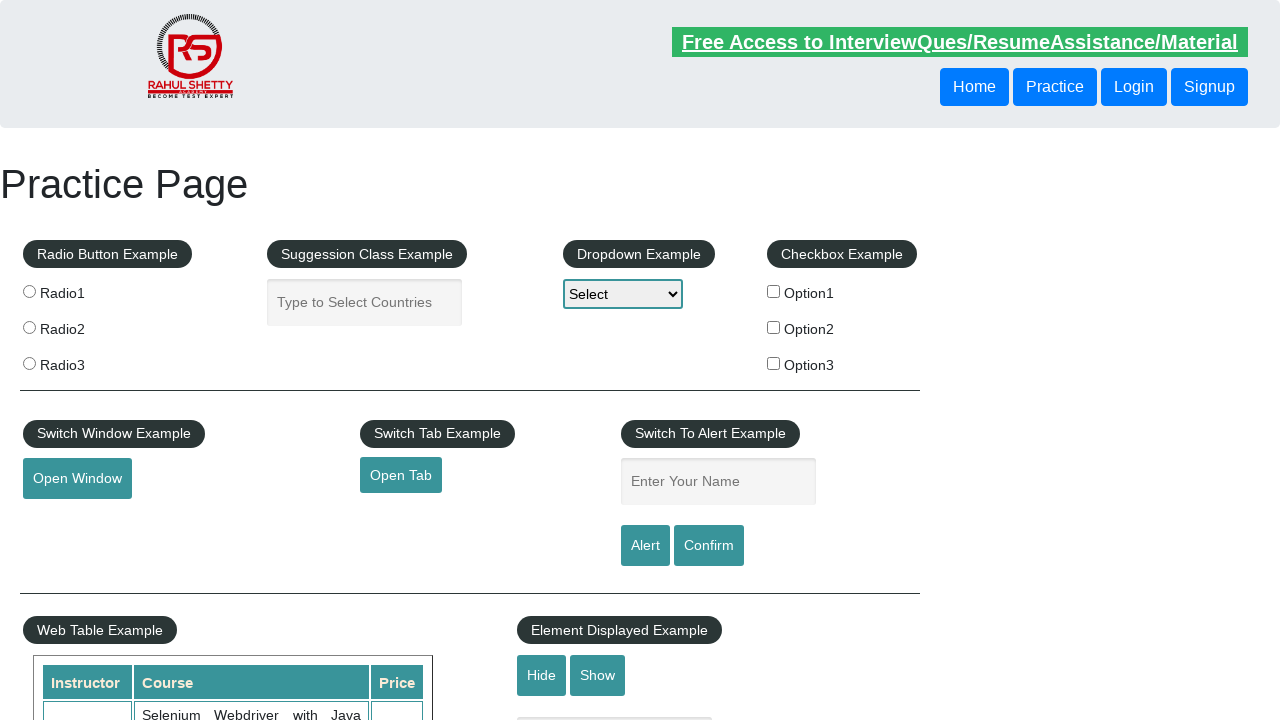

Set up initial dialog handler to accept alerts
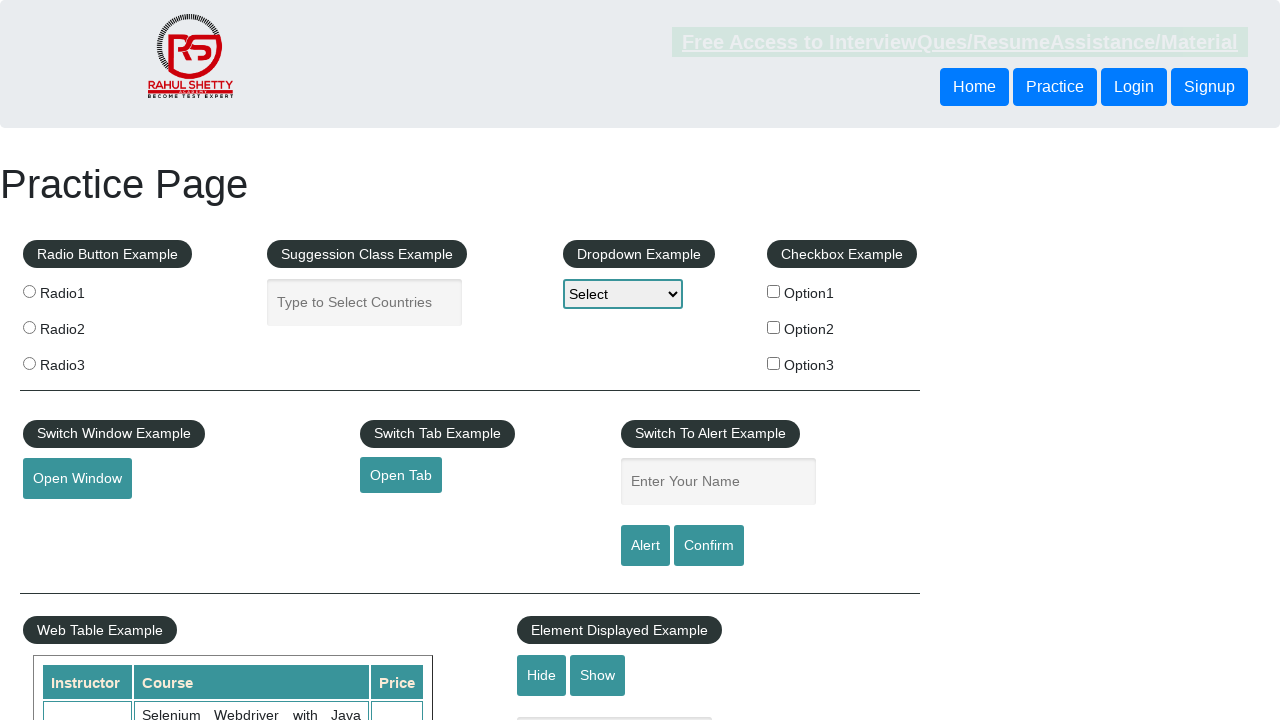

Filled name field again with 'Aniruddh' to verify alert on #name
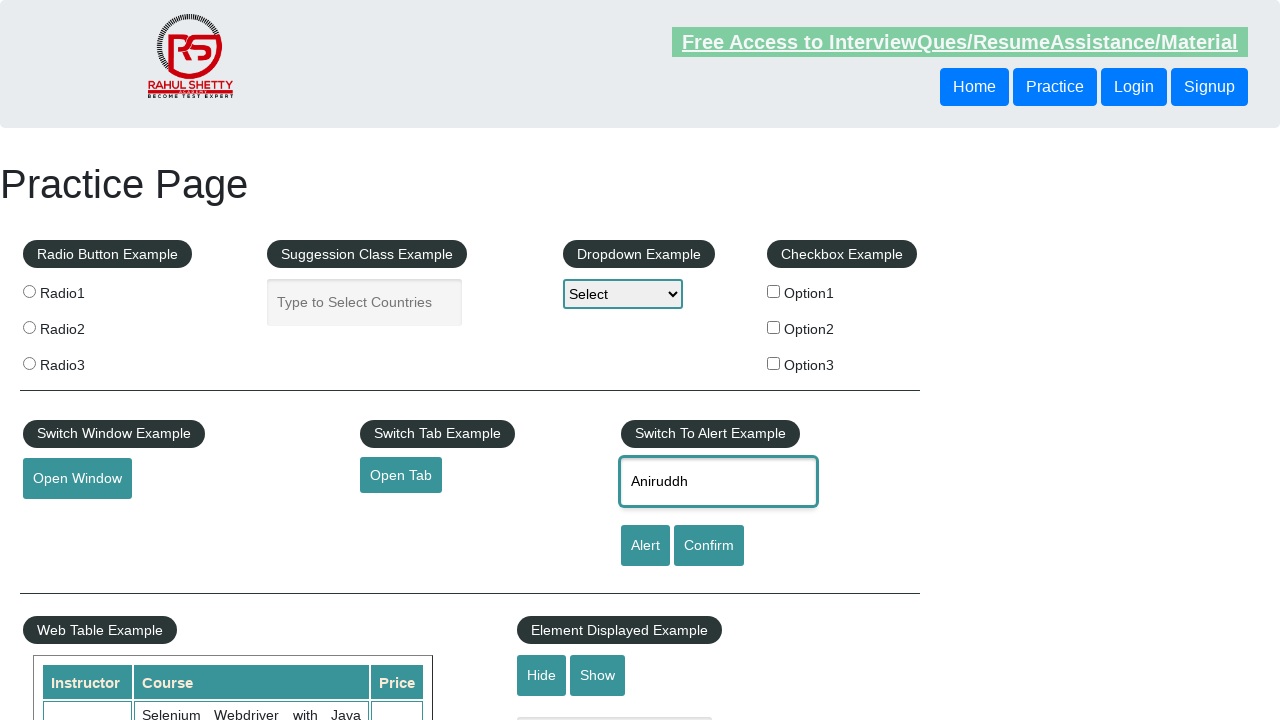

Set up dialog handler with text verification
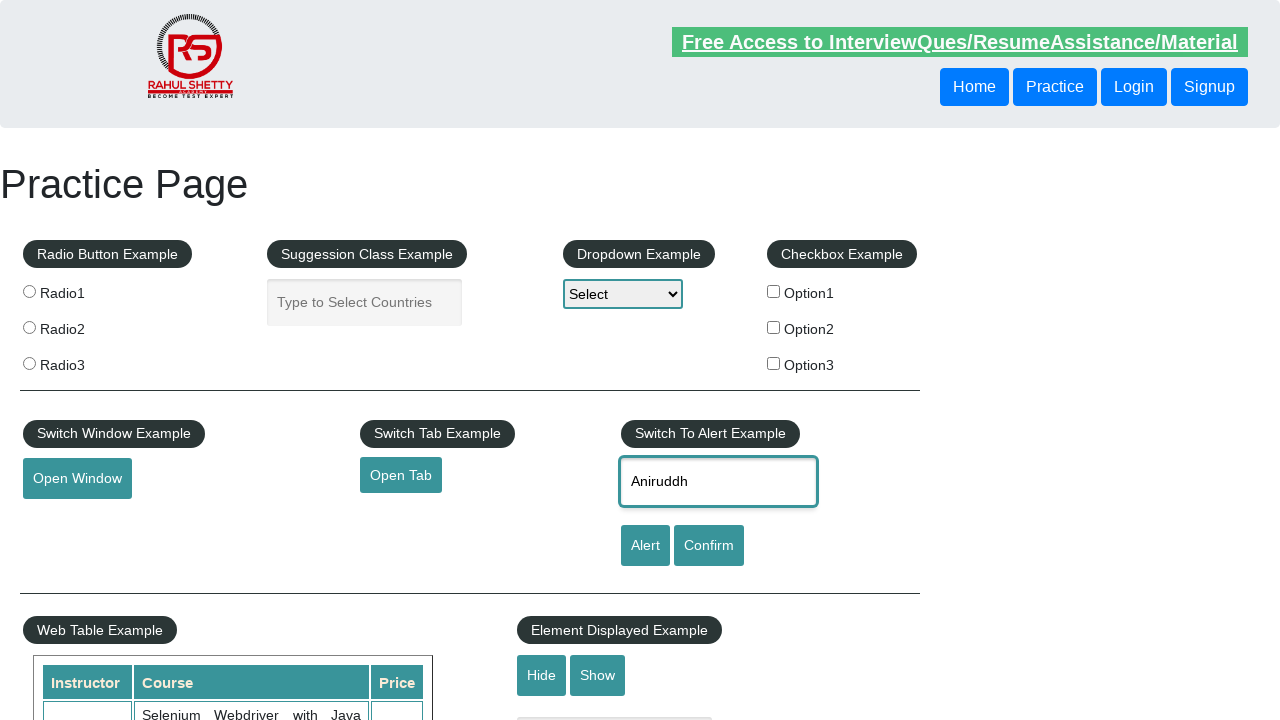

Clicked alert button and verified alert text contains 'Hello Aniruddh, share this practice page and share your knowledge', then accepted alert at (645, 546) on #alertbtn
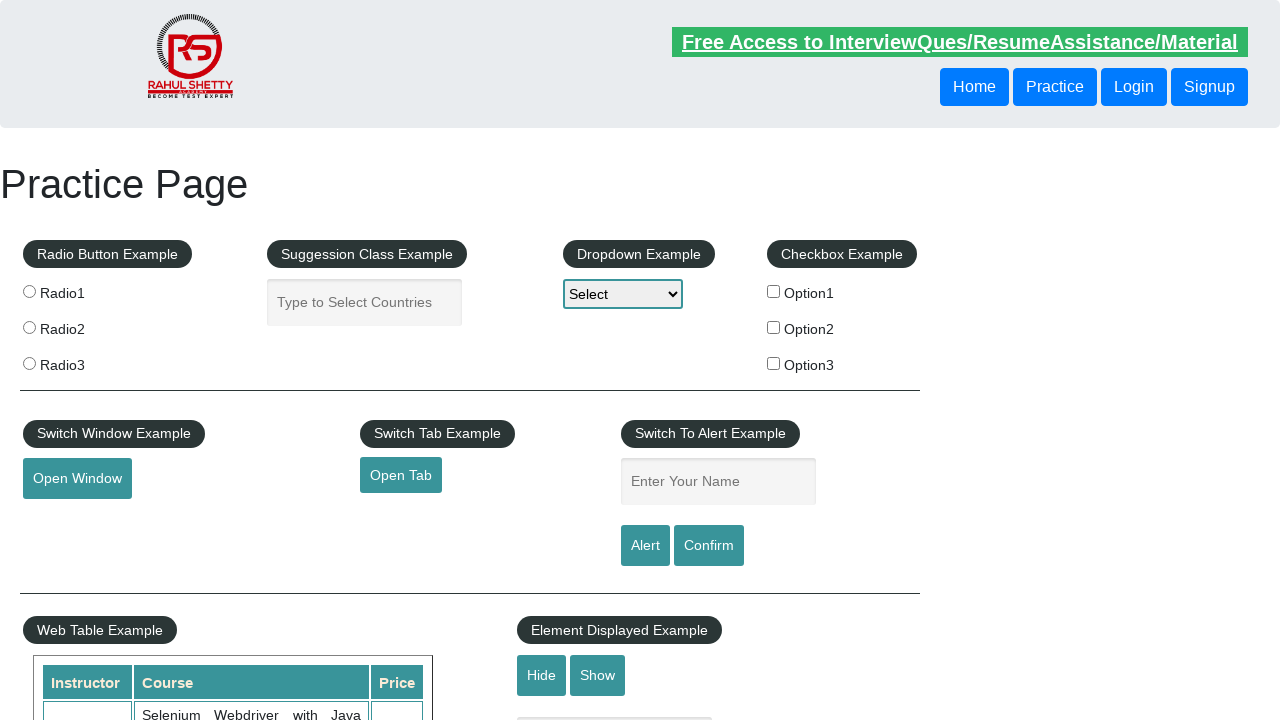

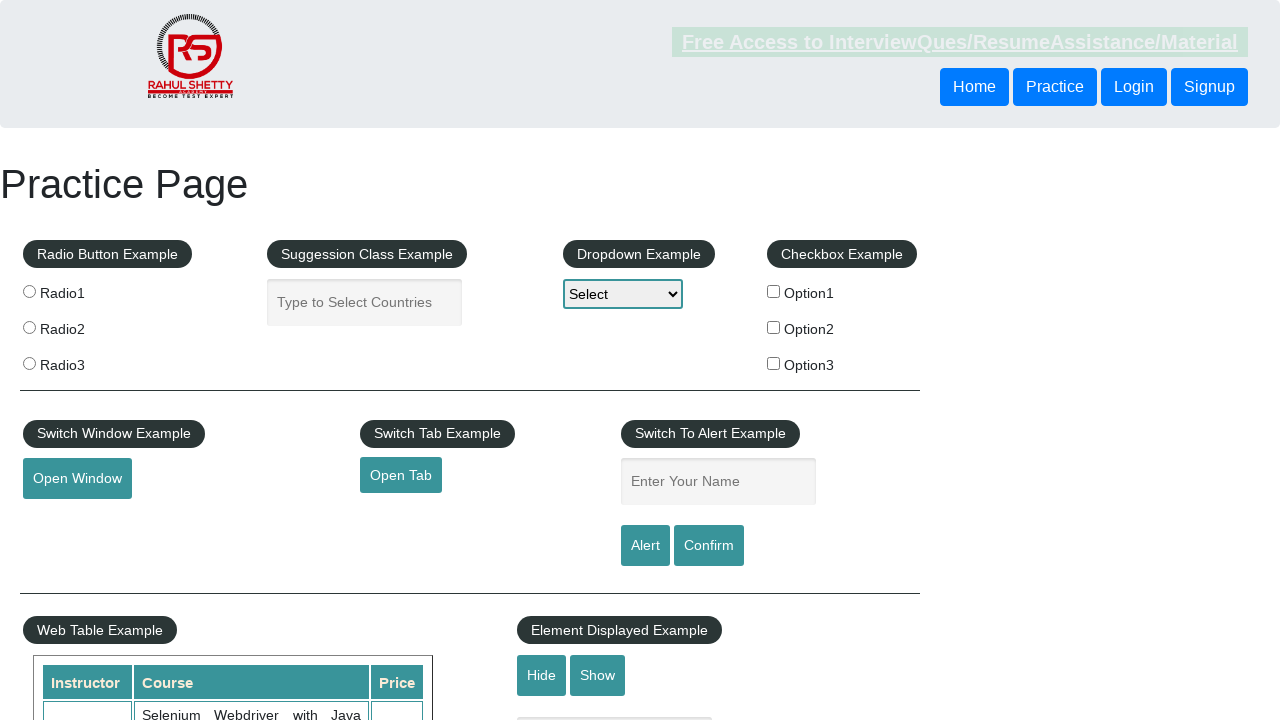